Tests GitHub user search functionality by entering a username in the search bar and submitting the search form

Starting URL: https://gh-users-search.netlify.app/

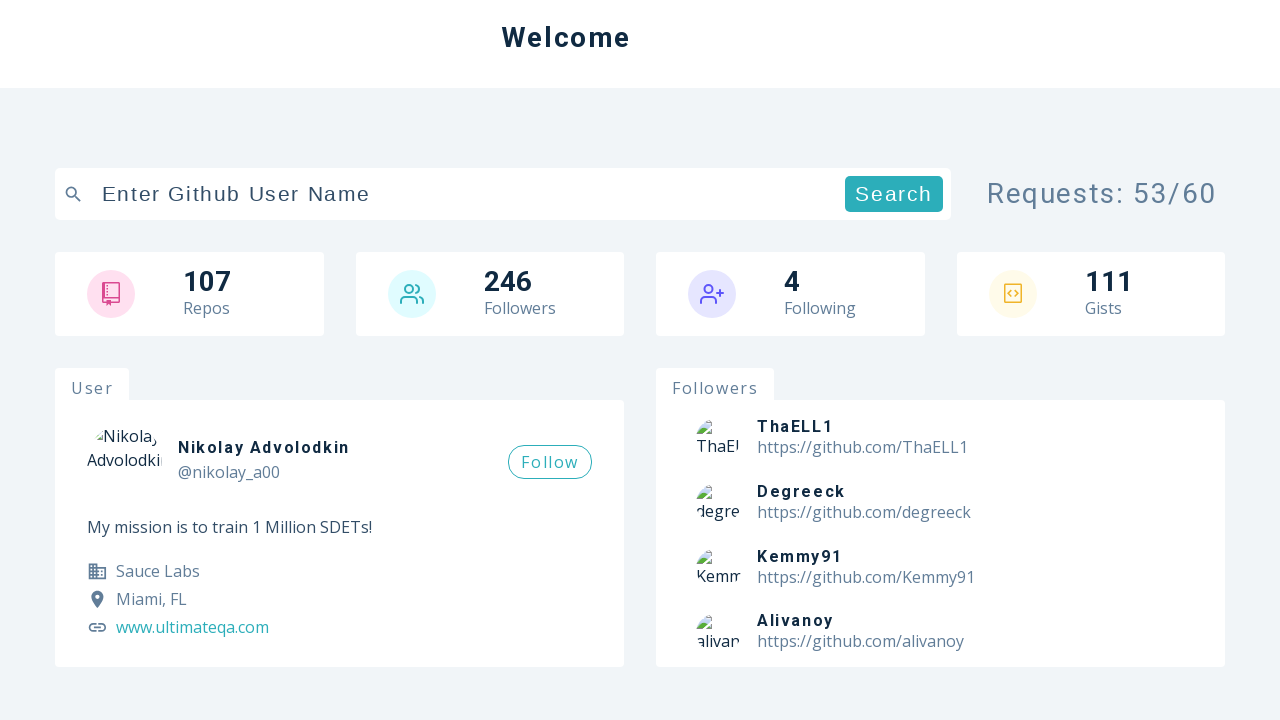

Filled search bar with username 'Arghajit47' on input[data-testid='search-bar']
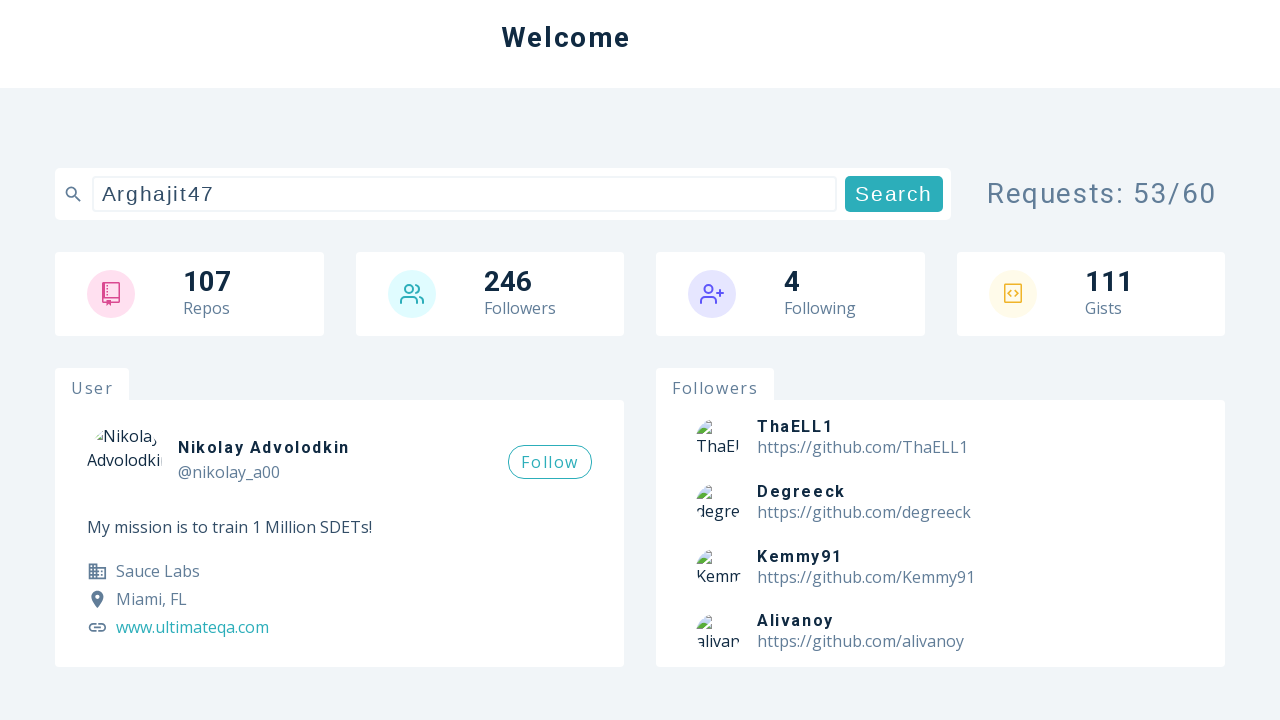

Clicked submit button to search for user at (894, 194) on button[type='submit']
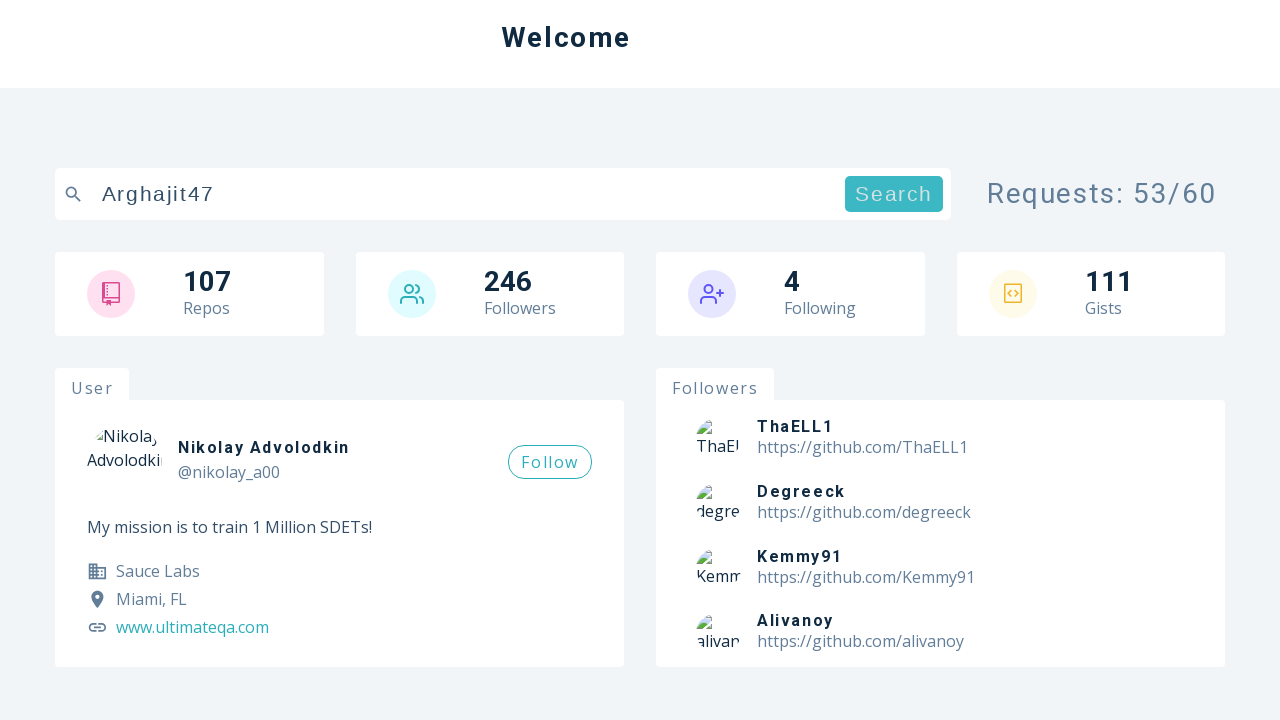

Waited for search results to load
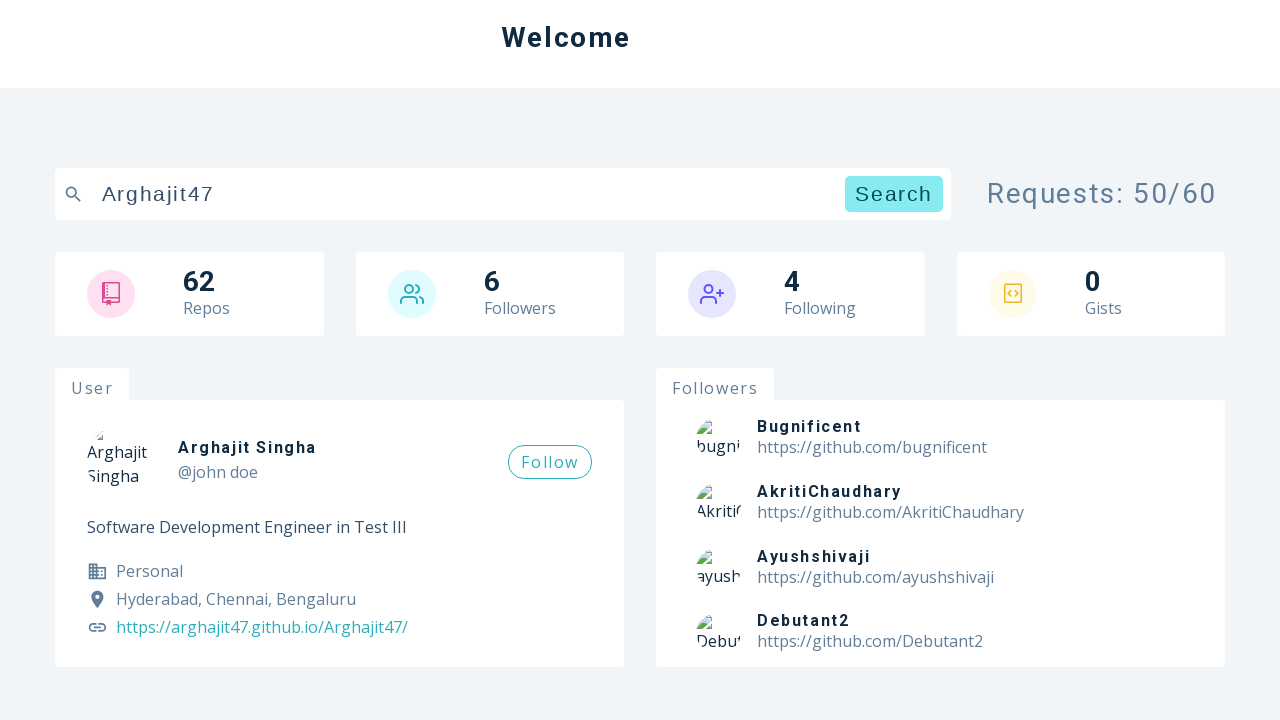

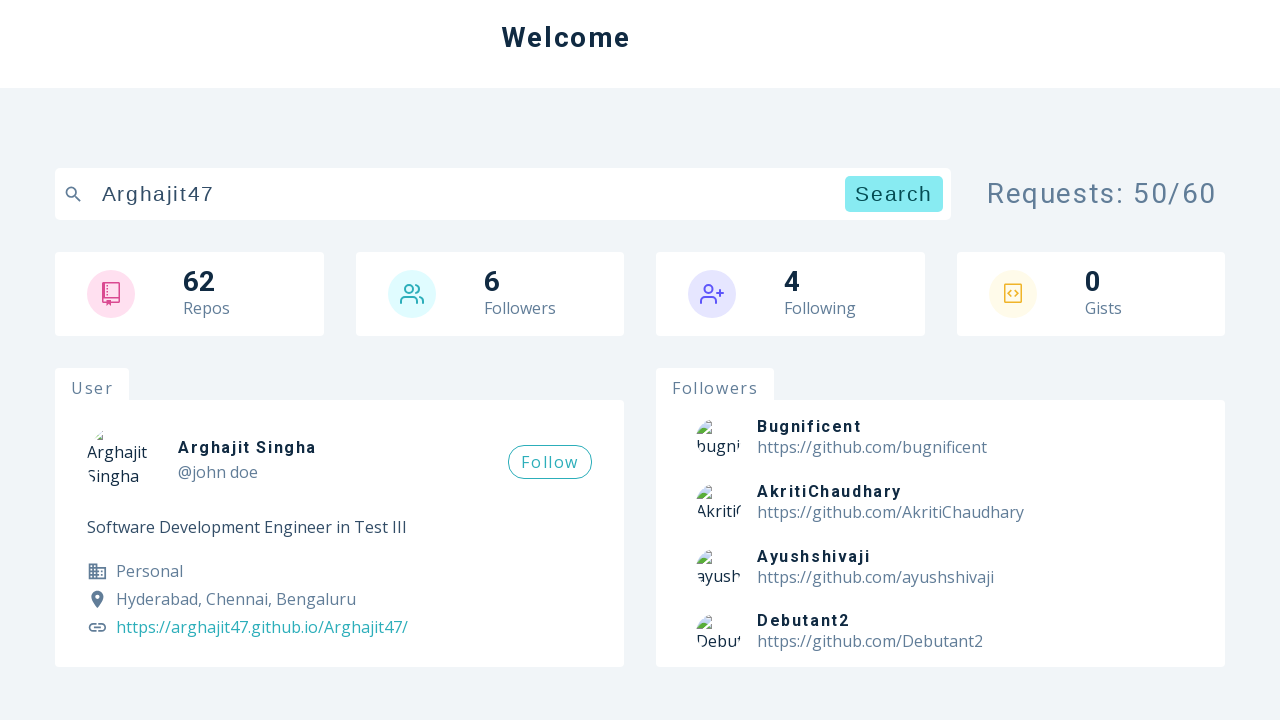